Navigates through multiple websites (Microsoft, SourceForge, and GitHub) to test page loading. Originally designed for performance benchmarking but can be simplified to navigation verification.

Starting URL: http://www.microsoft.com

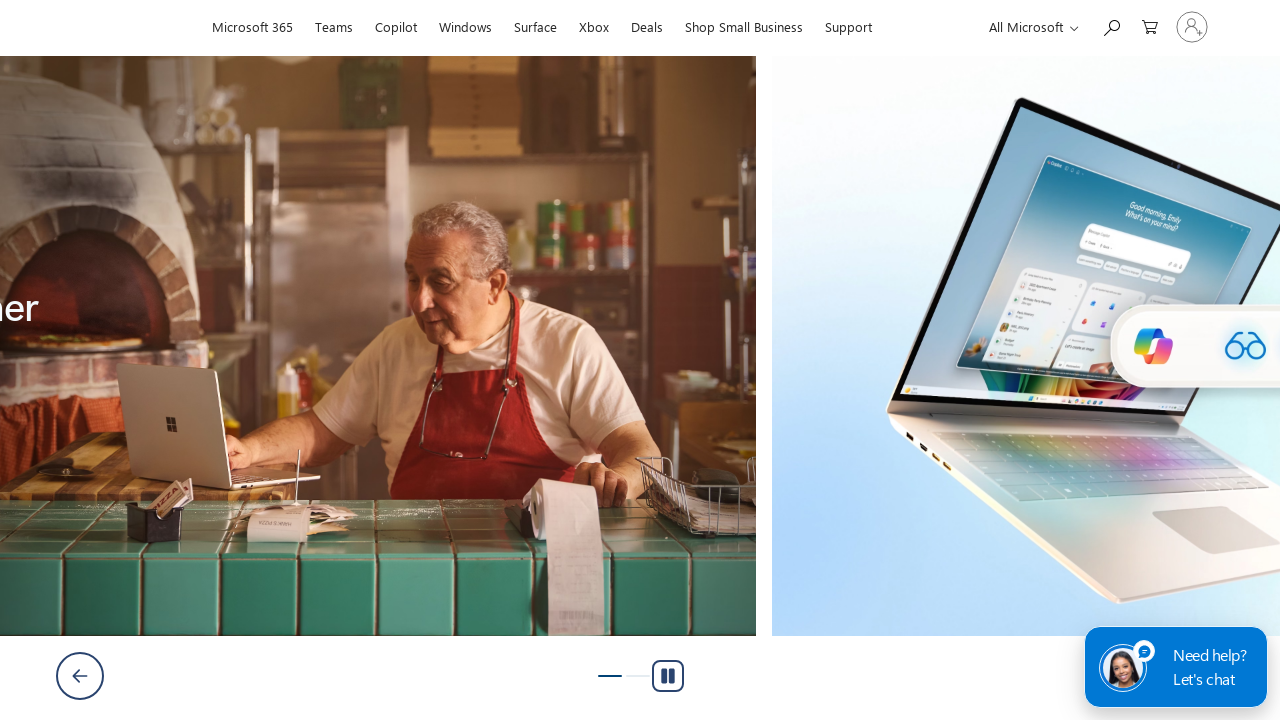

Navigated to SourceForge
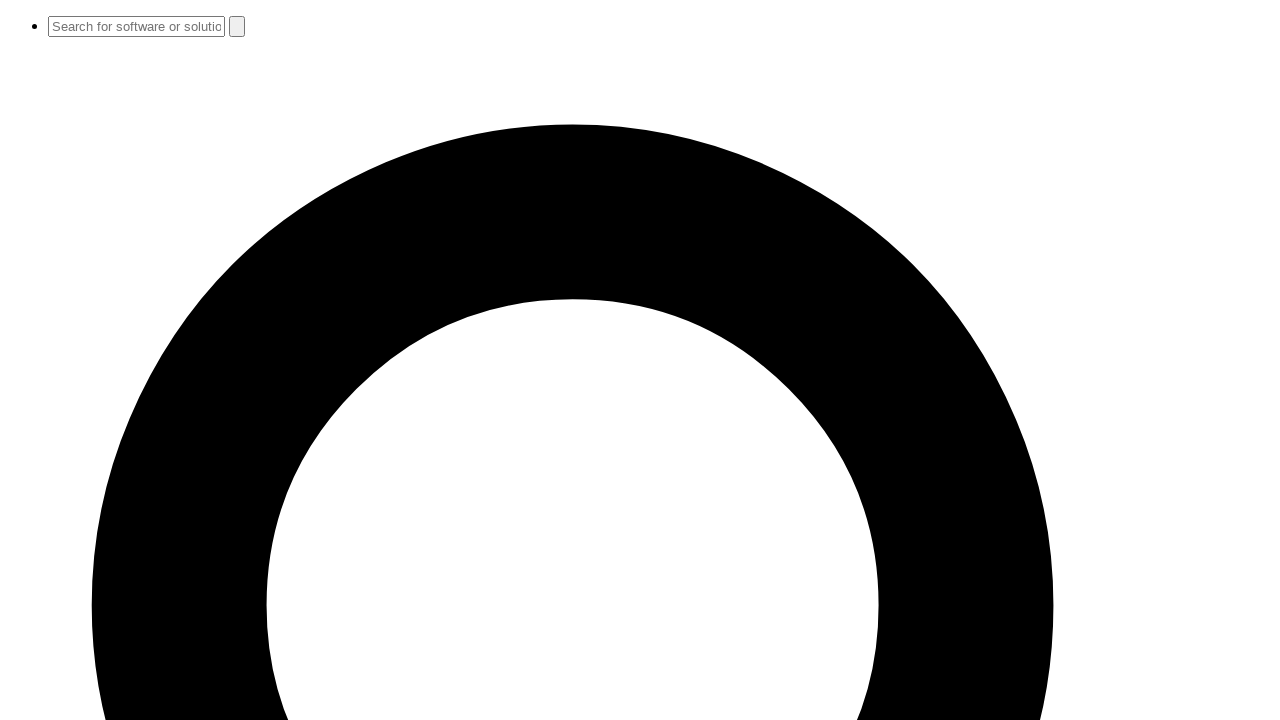

SourceForge page fully loaded (domcontentloaded)
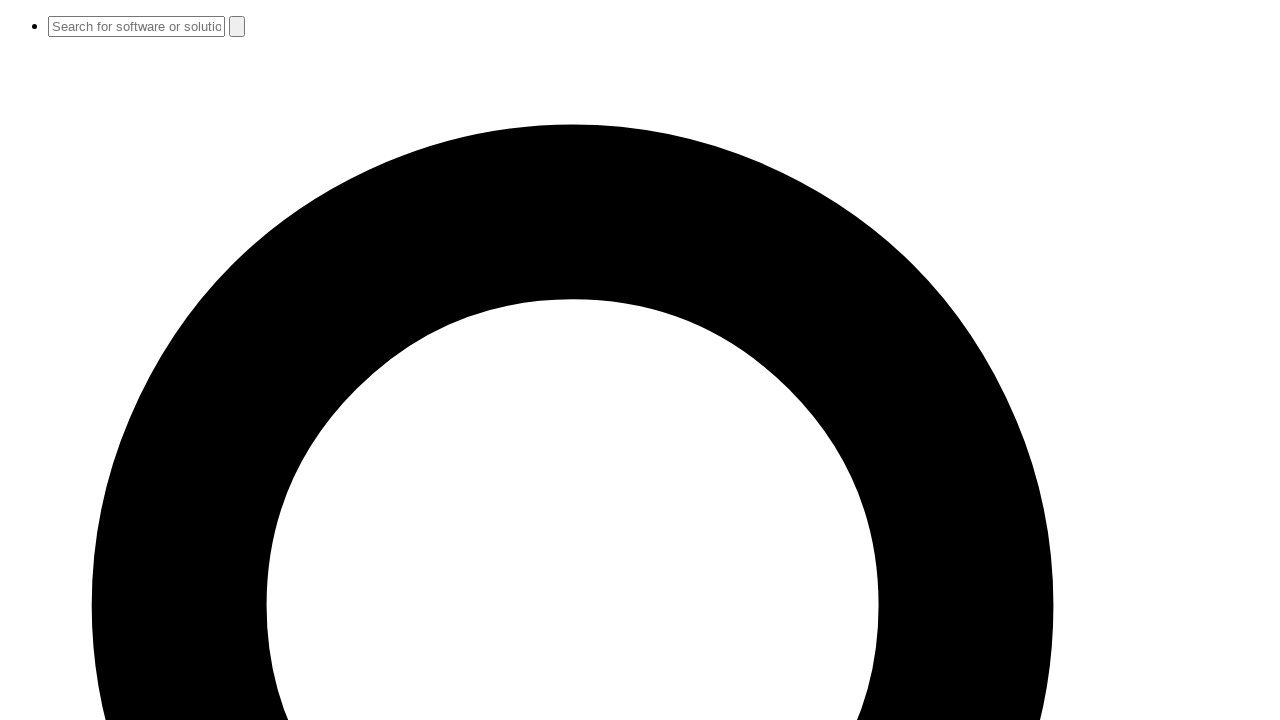

Navigated to GitHub
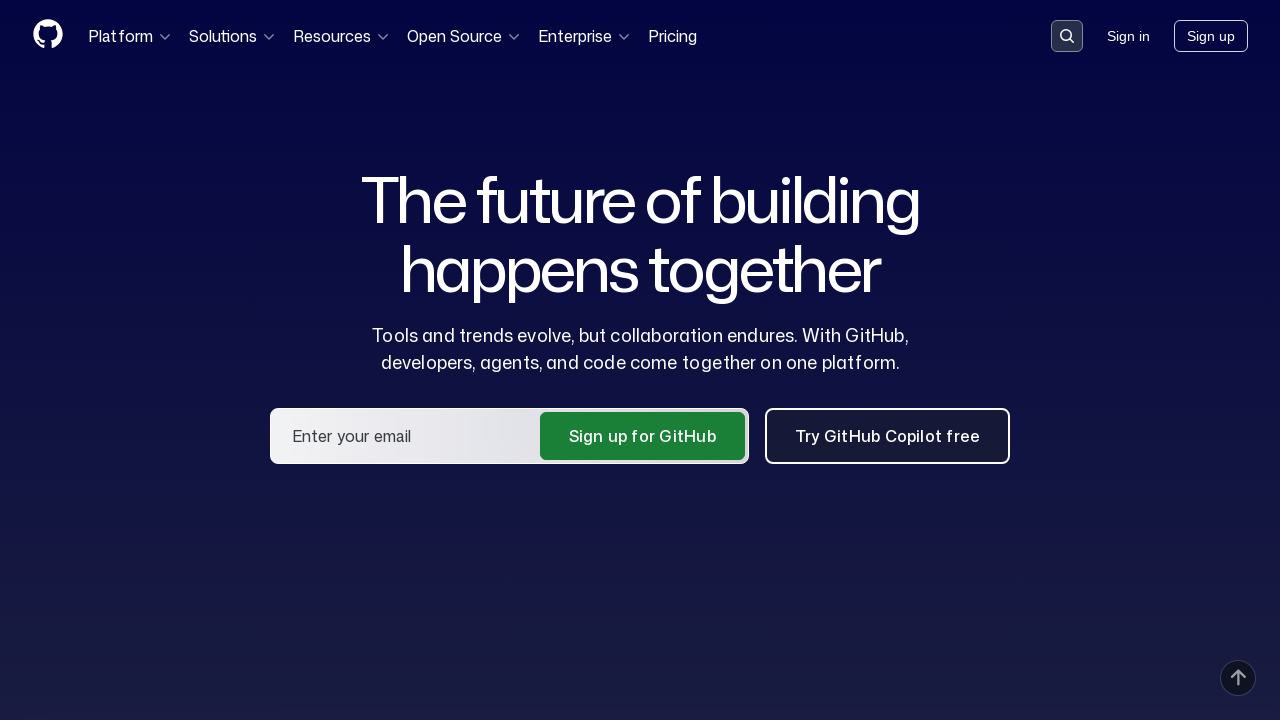

GitHub page fully loaded (domcontentloaded)
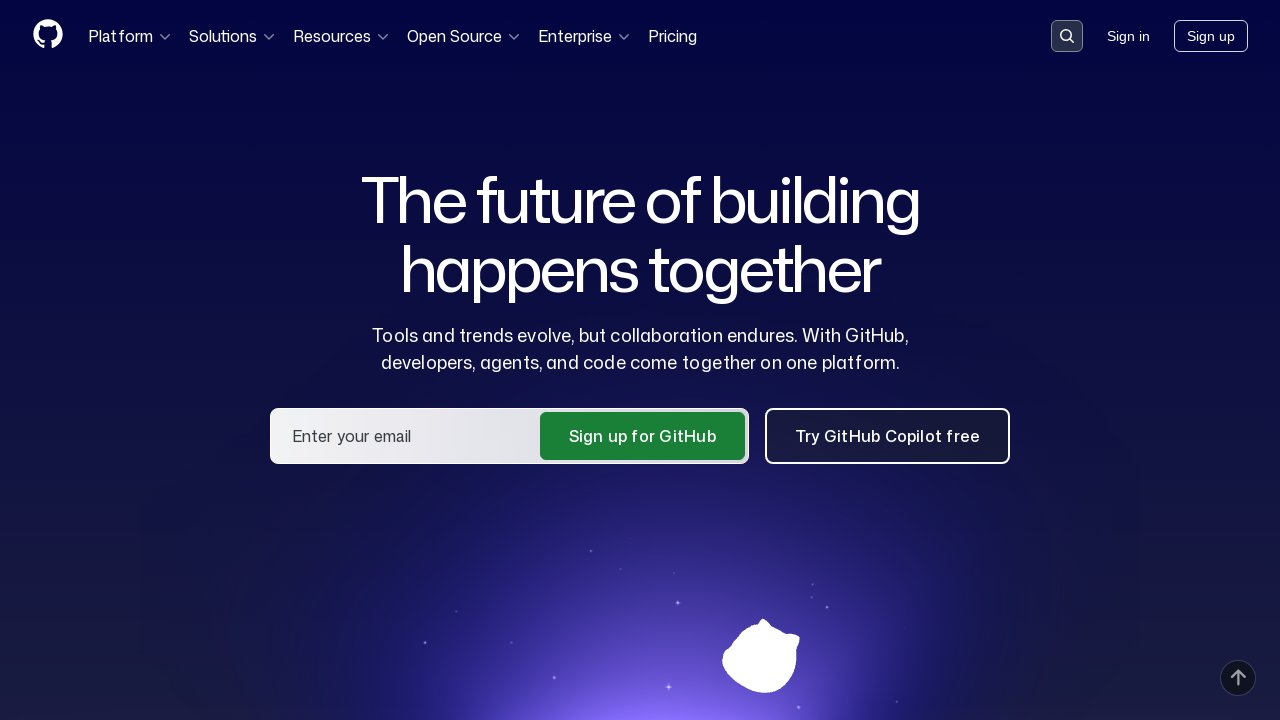

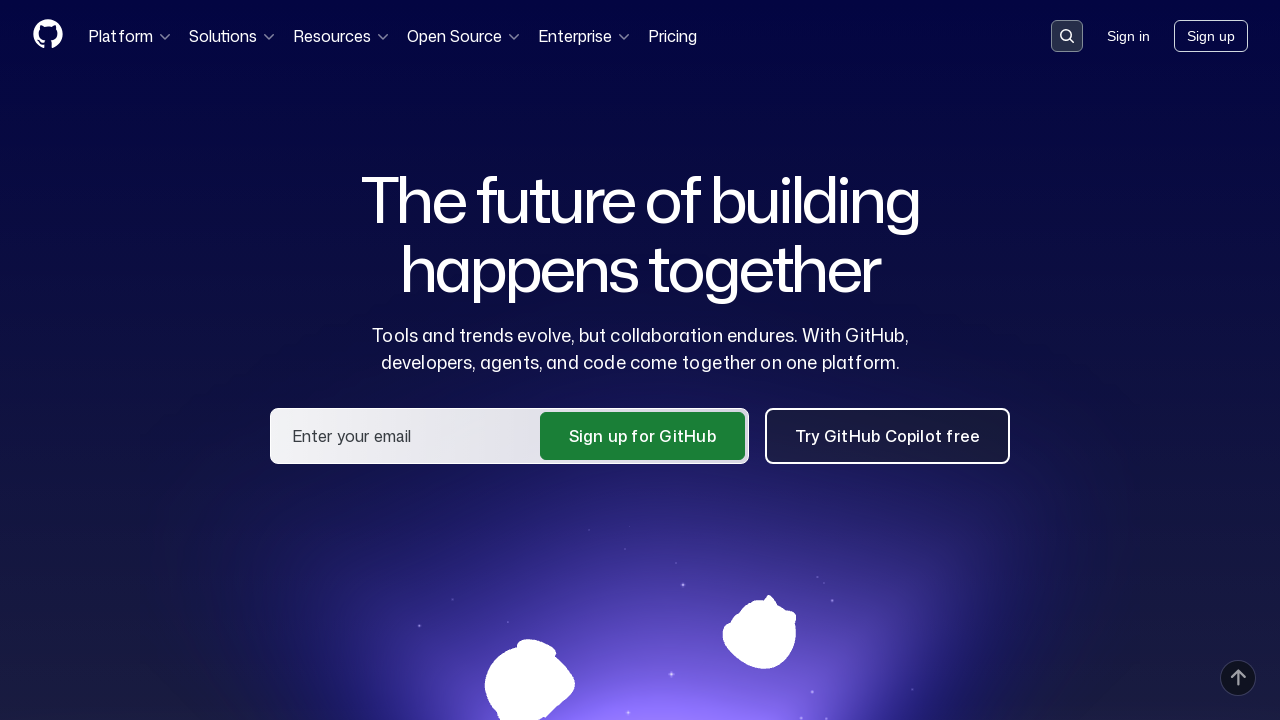